Tests TodoMVC form handling by adding a single todo item and marking it as completed using the checkbox

Starting URL: https://demo.playwright.dev/todomvc

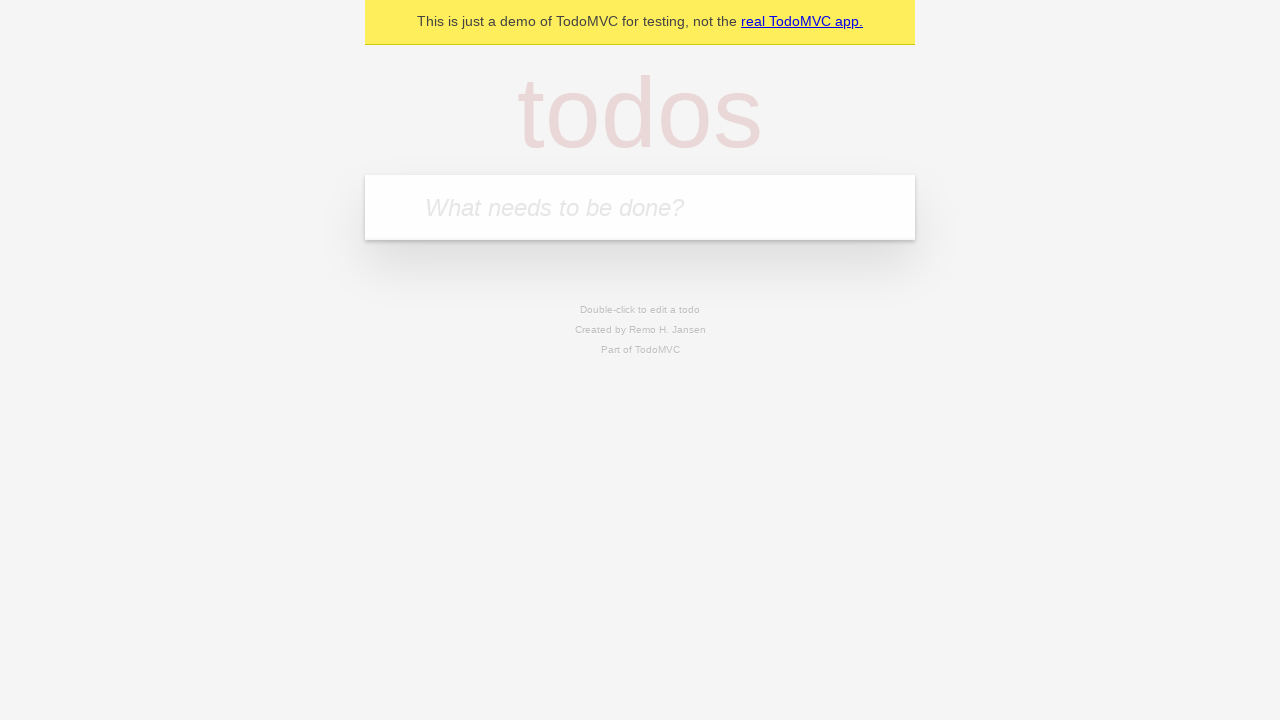

Filled todo input field with 'tess' on [placeholder="What needs to be done?"]
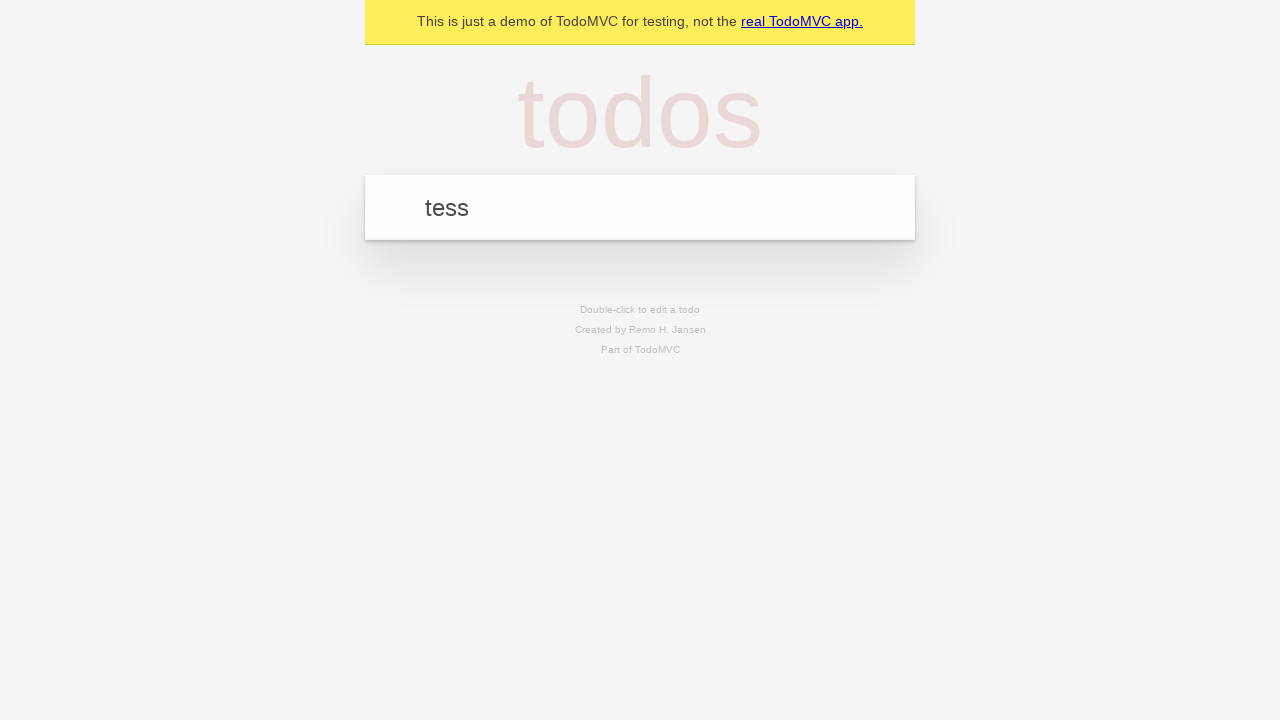

Pressed Enter to add todo item on [placeholder="What needs to be done?"]
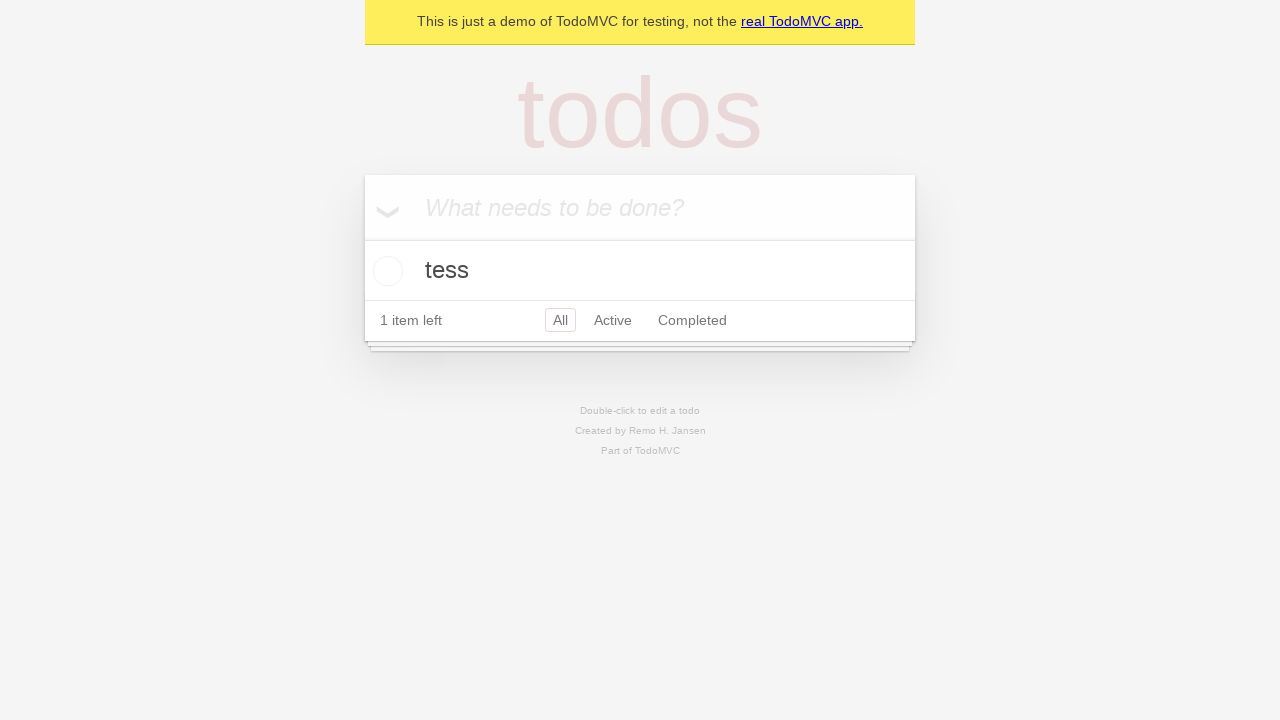

Marked todo item as completed by checking the checkbox at (385, 271) on .toggle
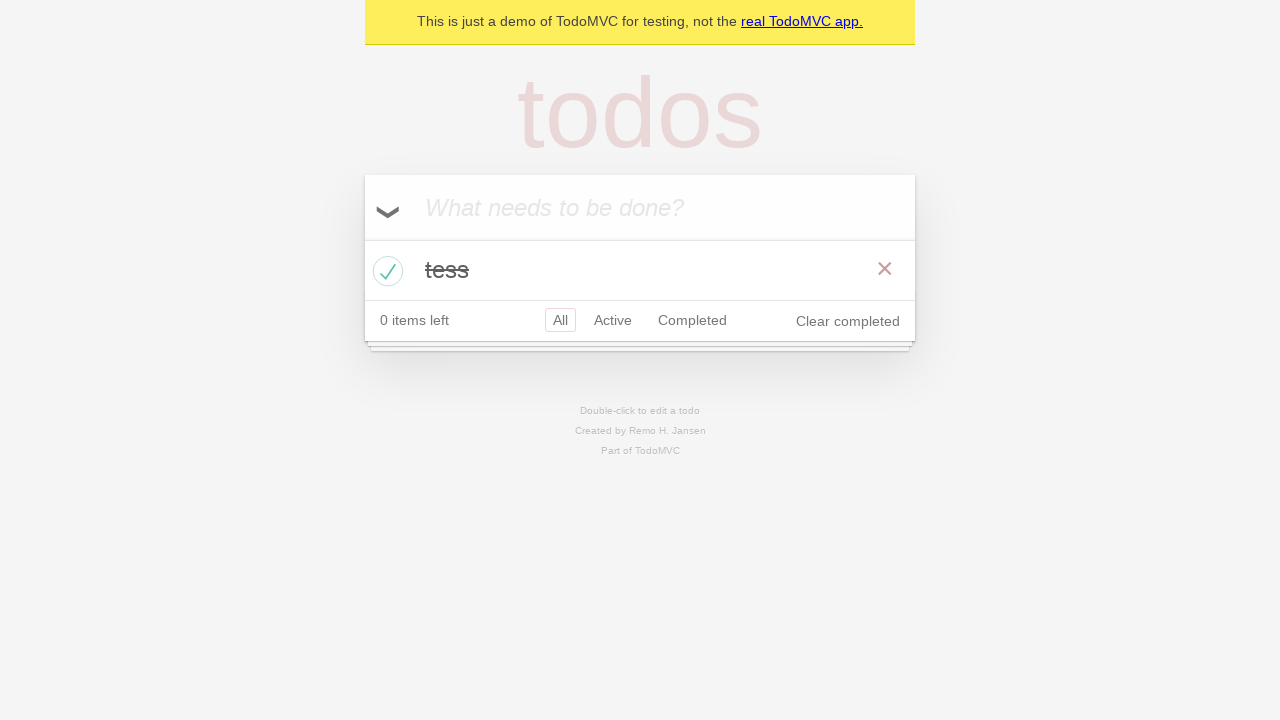

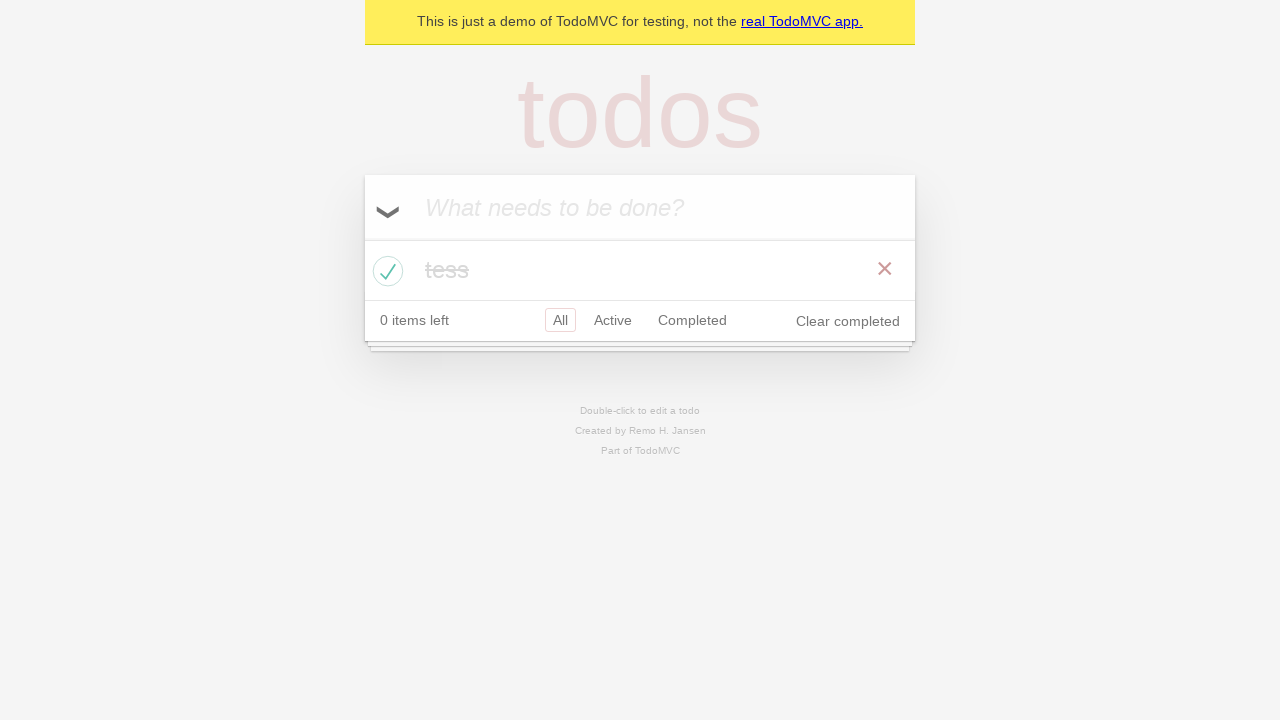